Tests form submission by clicking a dynamically calculated link, then filling out a form with first name, last name, city, and country fields before submitting

Starting URL: http://suninjuly.github.io/find_link_text

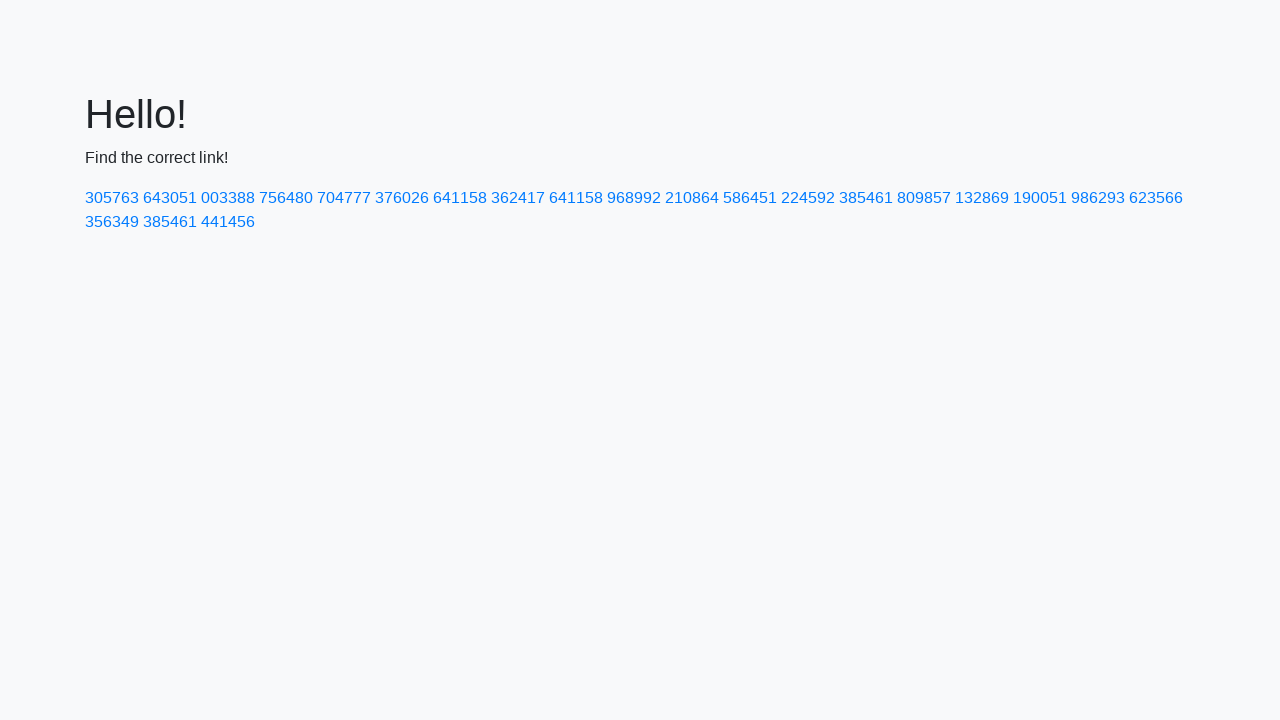

Clicked dynamically calculated link with text '224592' at (808, 198) on a:text-is('224592')
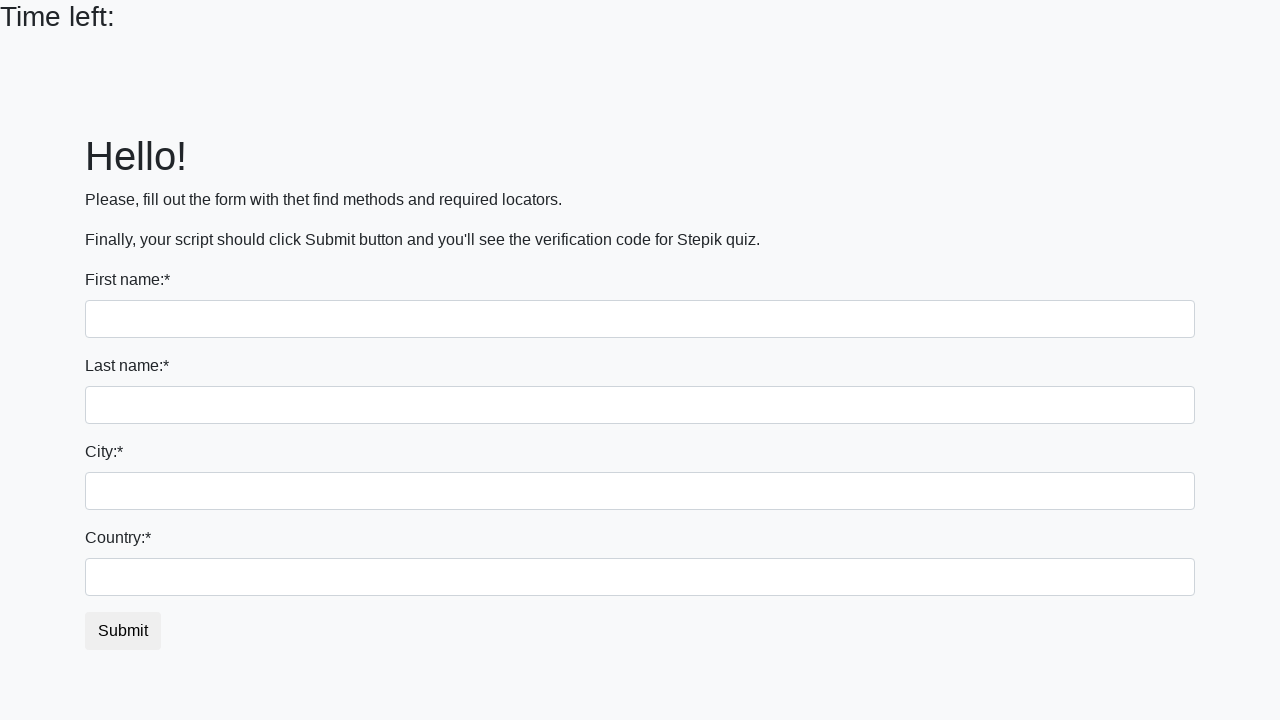

Filled first name field with 'Ivan' on input[name='first_name']
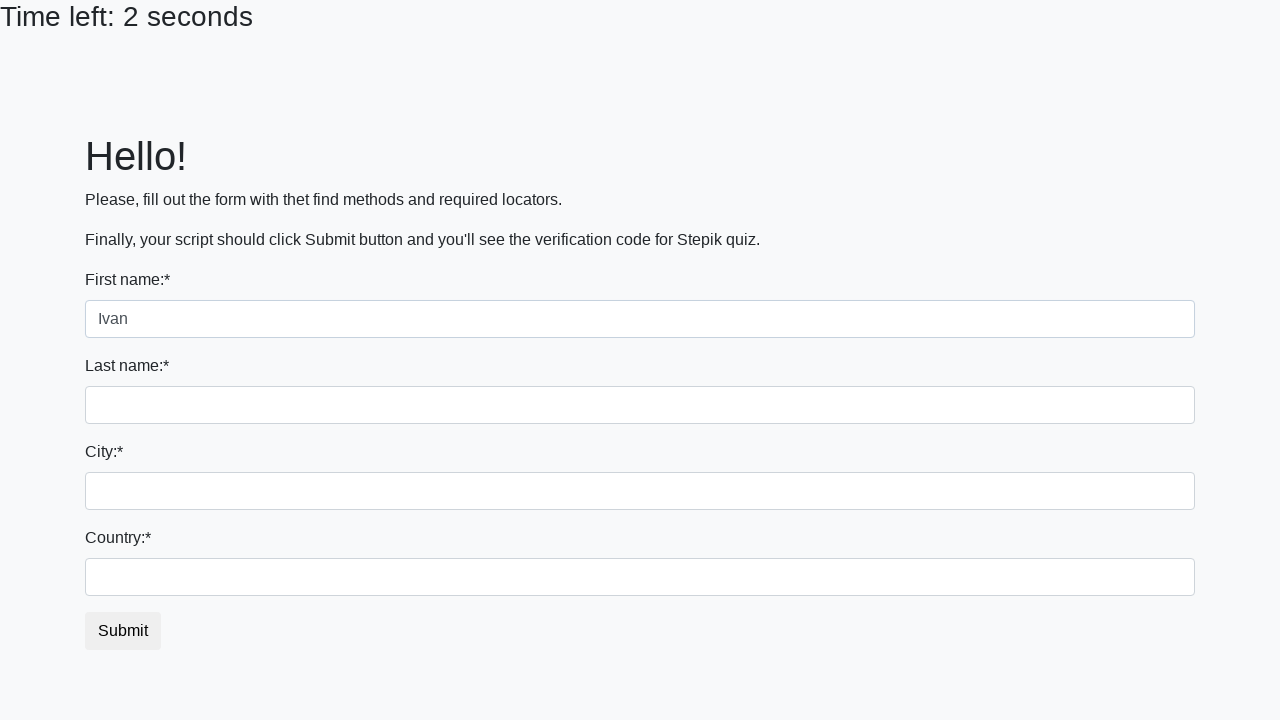

Filled last name field with 'Petrov' on input[name='last_name']
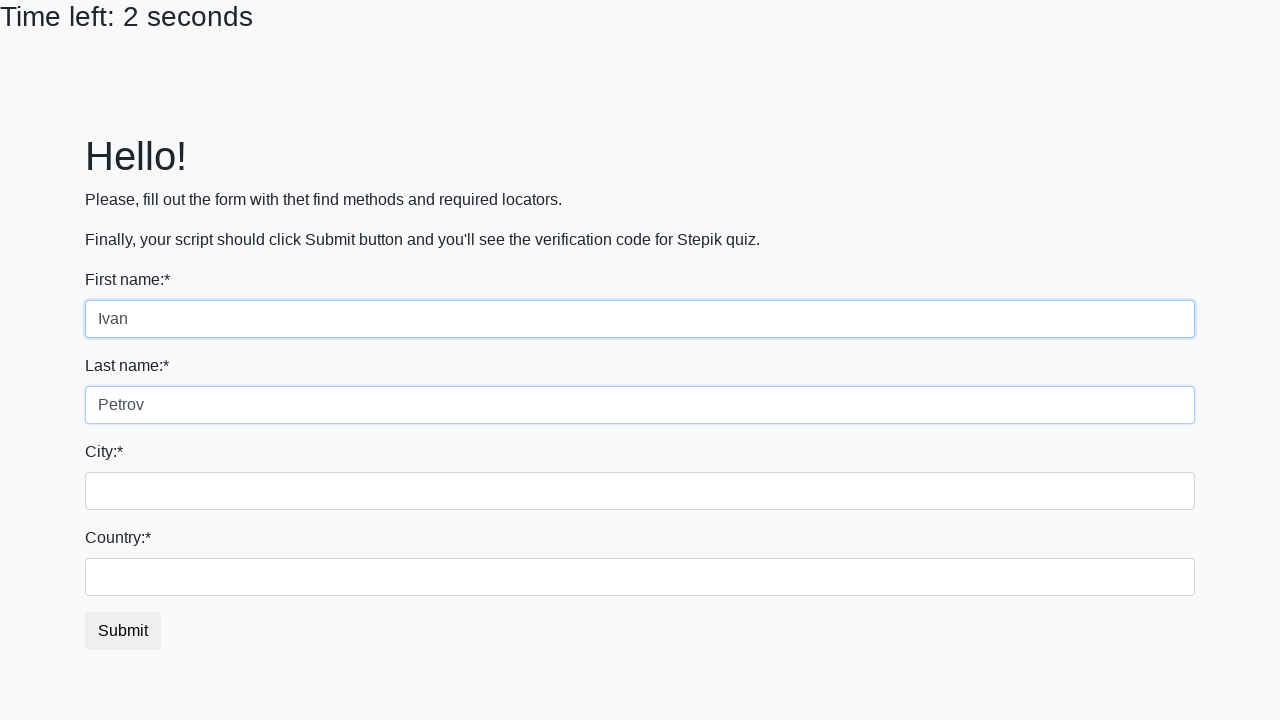

Filled city field with 'Smolensk' on .city
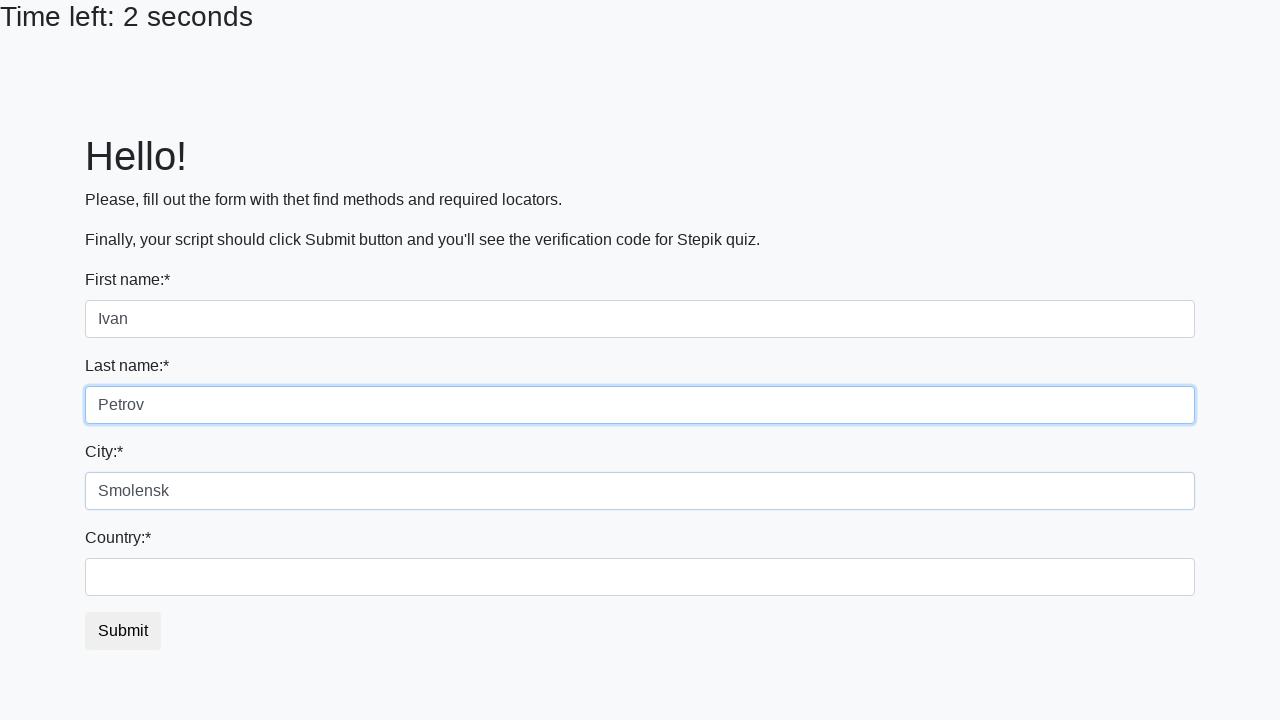

Filled country field with 'Russia' on #country
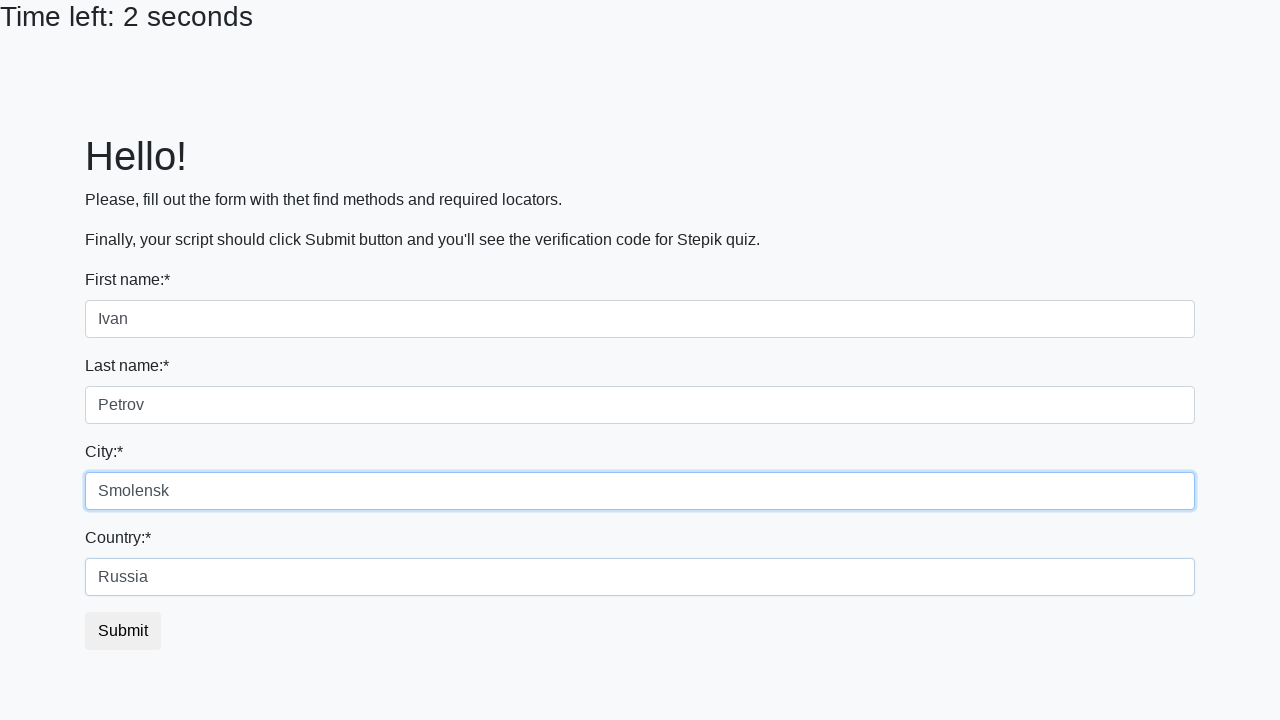

Clicked submit button to complete form submission at (123, 631) on button.btn
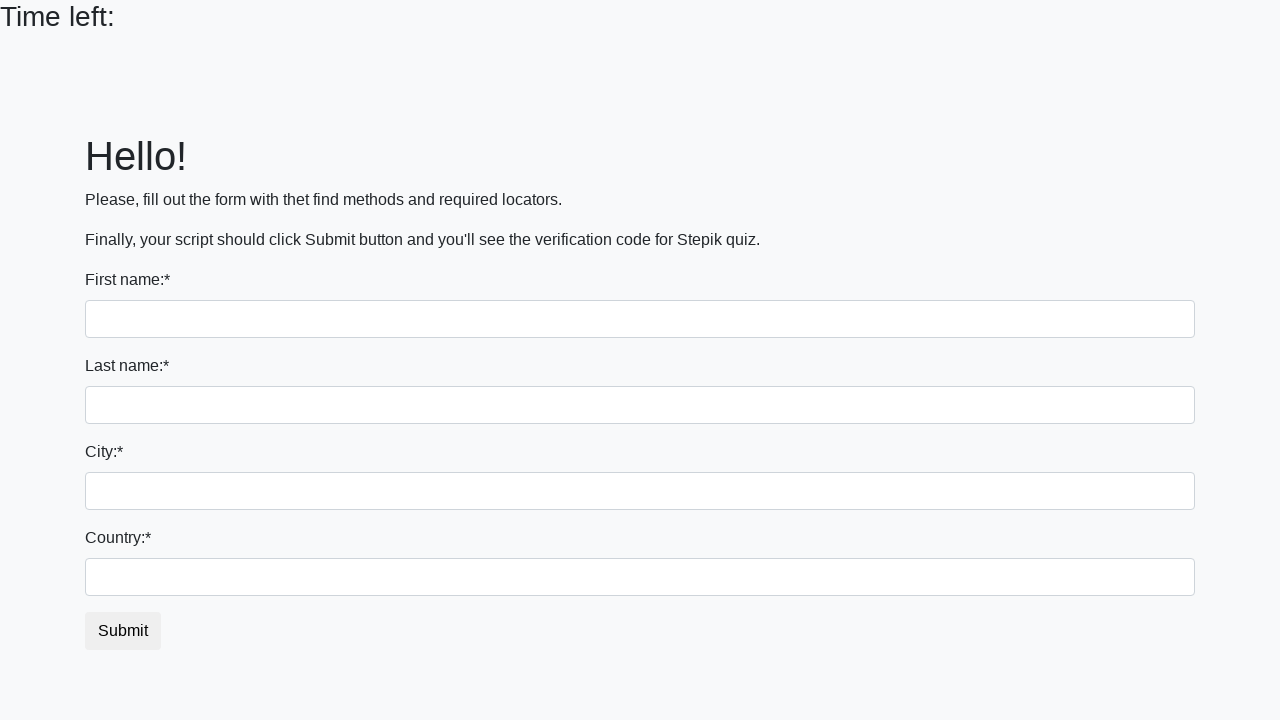

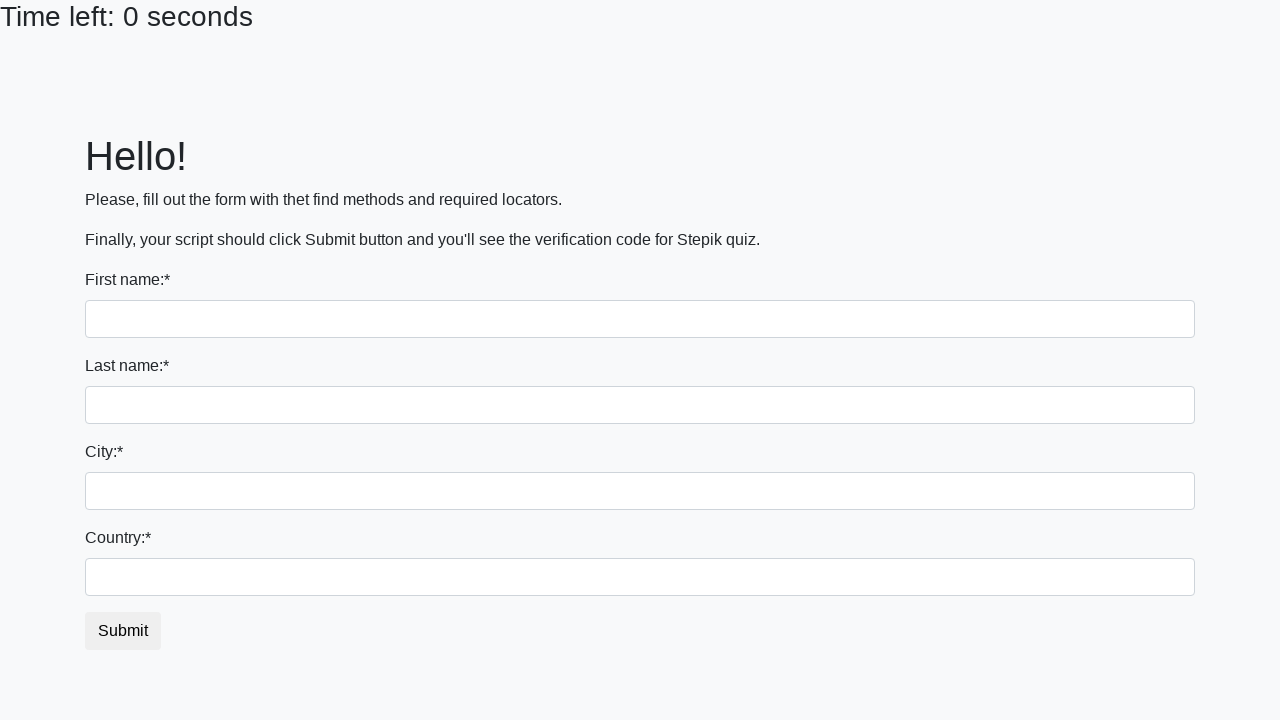